Tests scrolling to bottom of page and clicking on a recruitment link

Starting URL: https://cellphones.com.vn

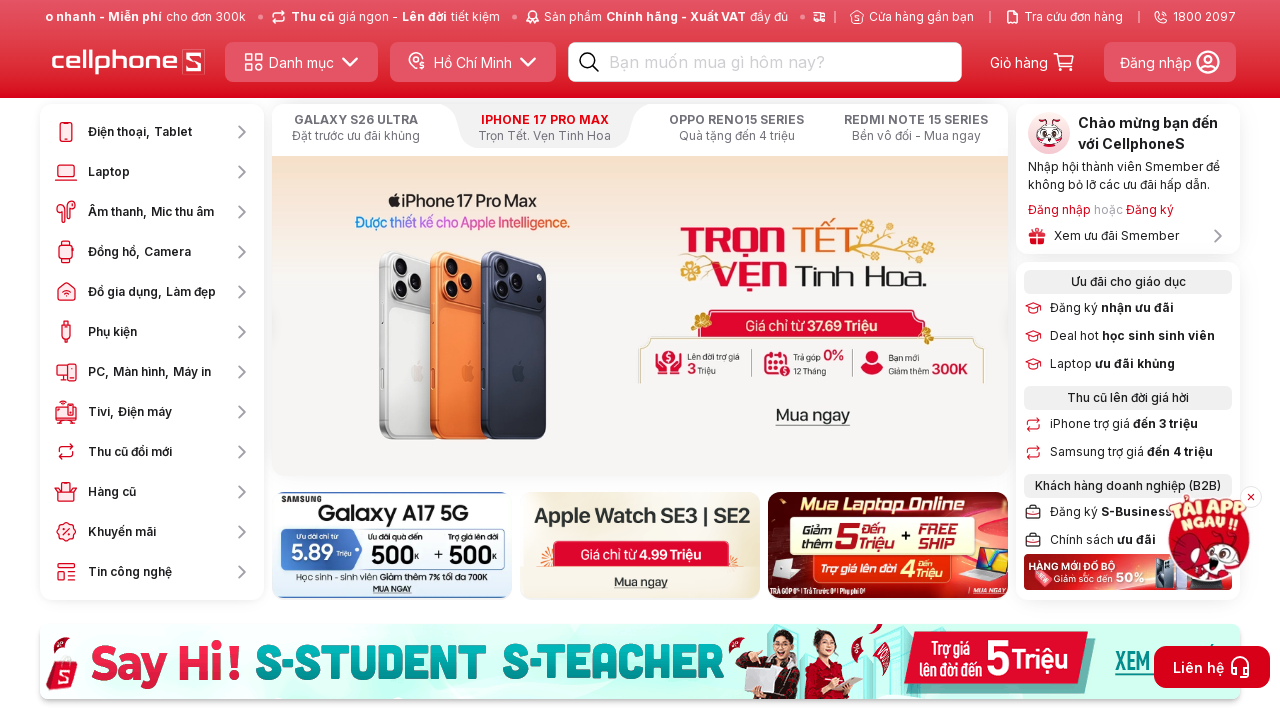

Scrolled to bottom of page
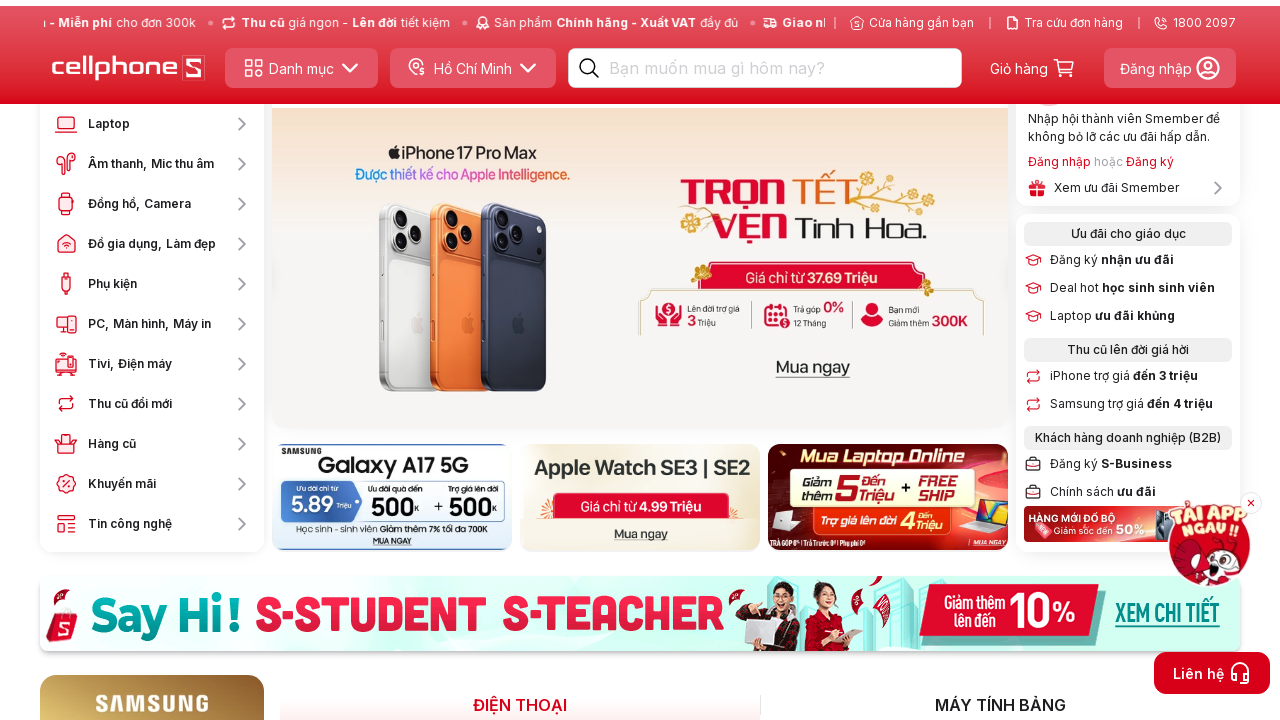

Clicked on recruitment link at (692, 360) on text=Tuyển dụng
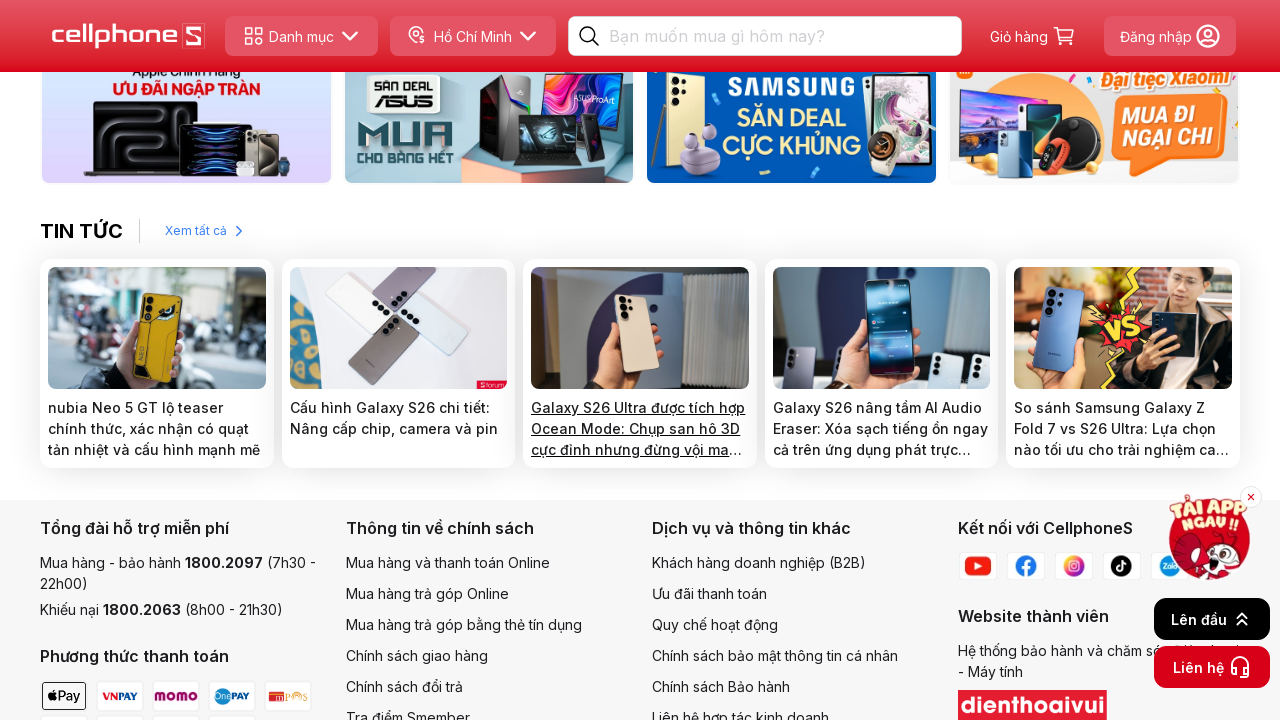

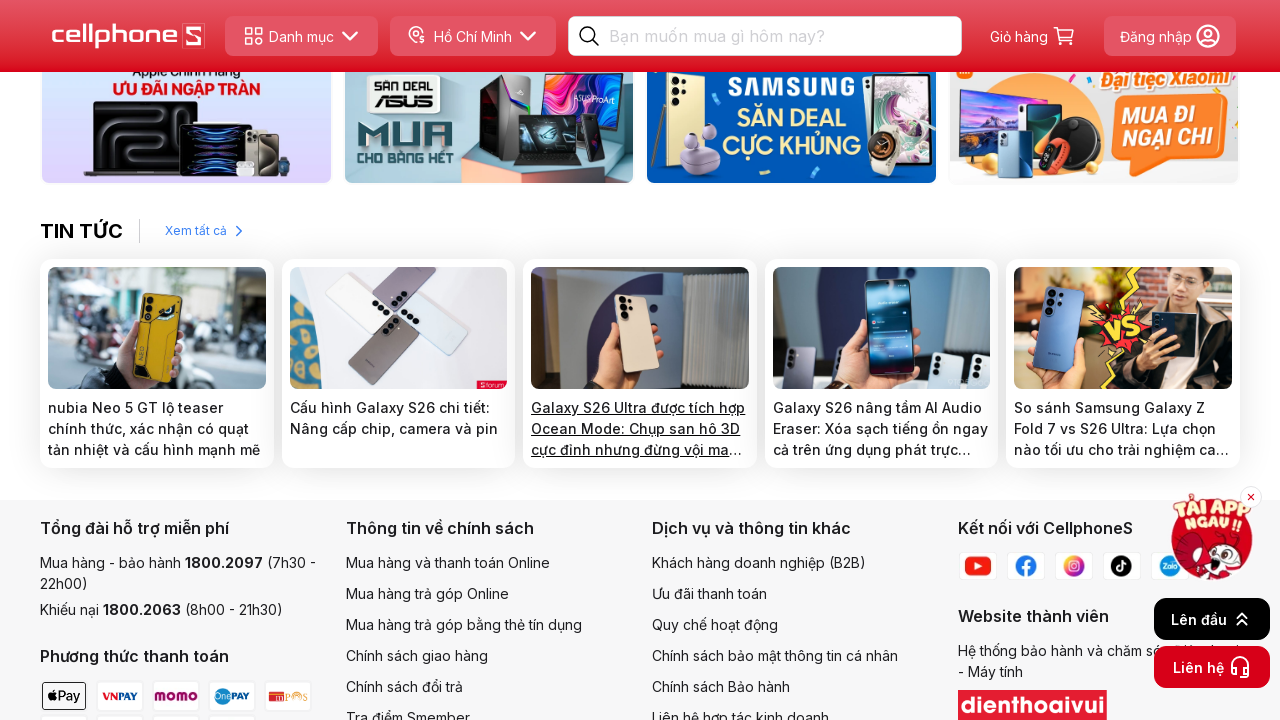